Tests context menu functionality by right-clicking on an element, selecting a menu option, and handling the resulting alert

Starting URL: https://swisnl.github.io/jQuery-contextMenu/demo.html

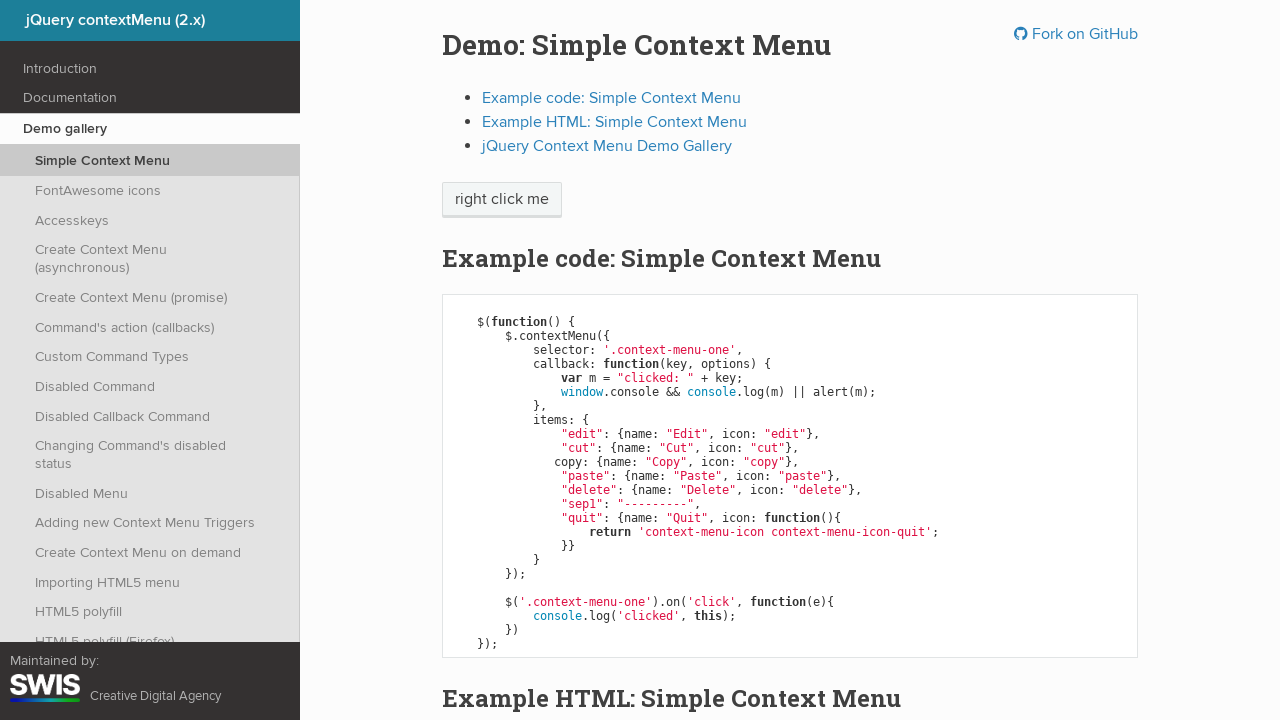

Located the 'right click me' element
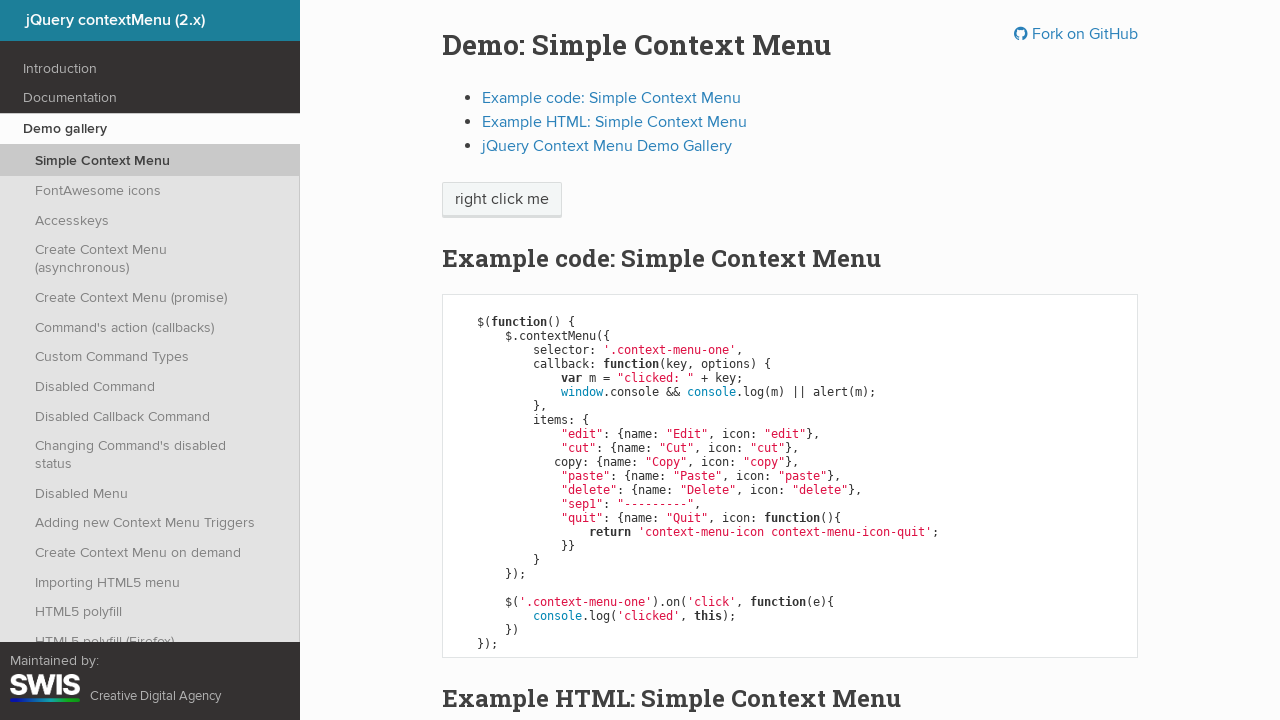

Right-clicked on the 'right click me' element at (502, 200) on xpath=//span[normalize-space()='right click me']
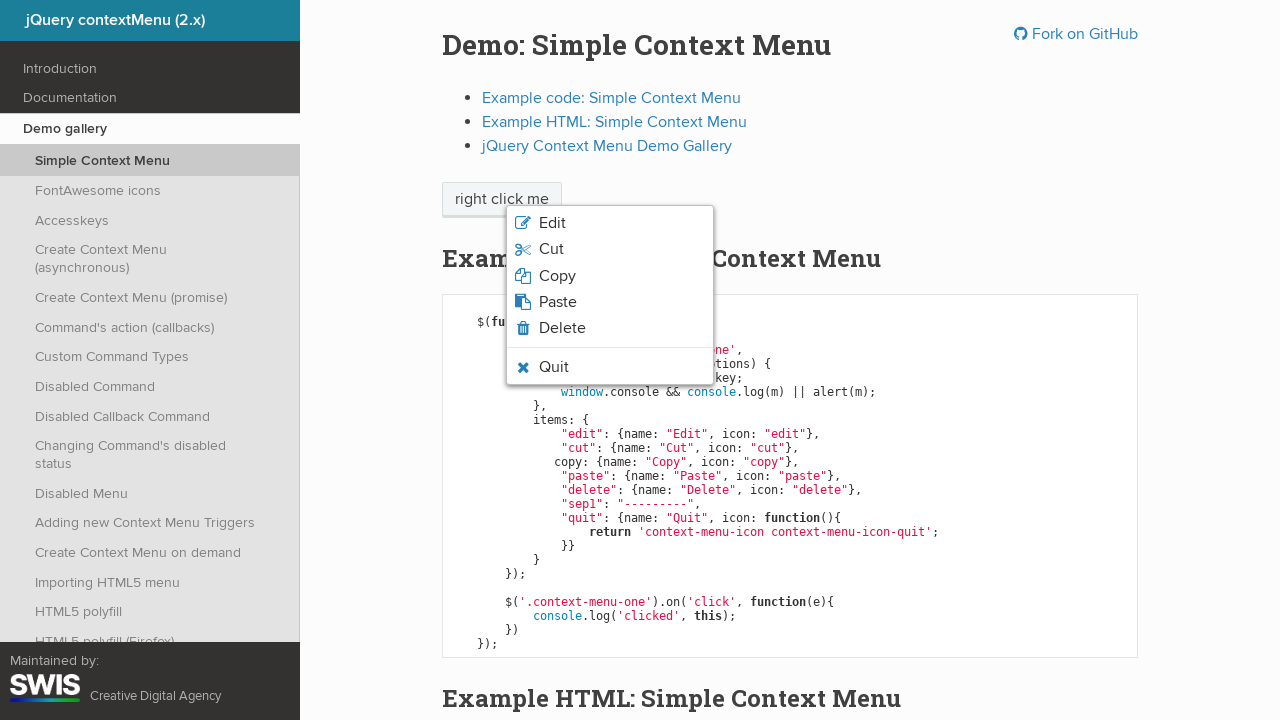

Clicked 'Quit' option from context menu at (554, 367) on xpath=//span[text()='Quit']
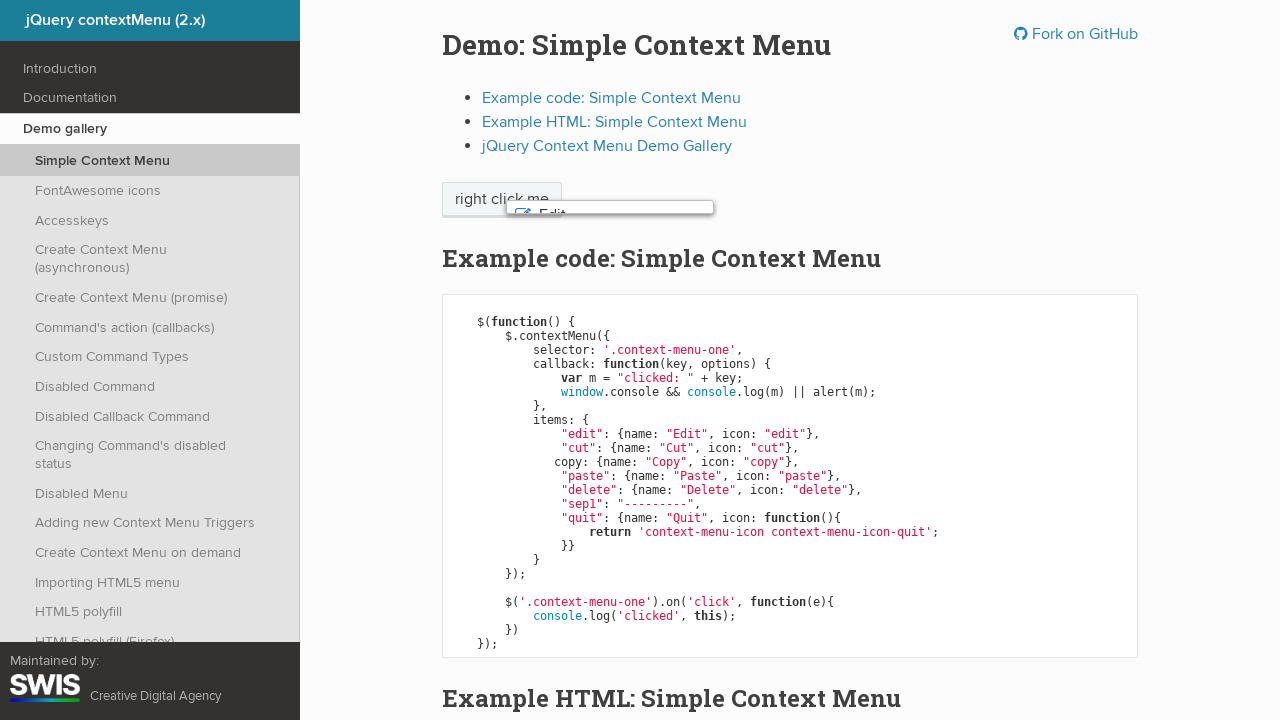

Set up dialog handler to accept alert
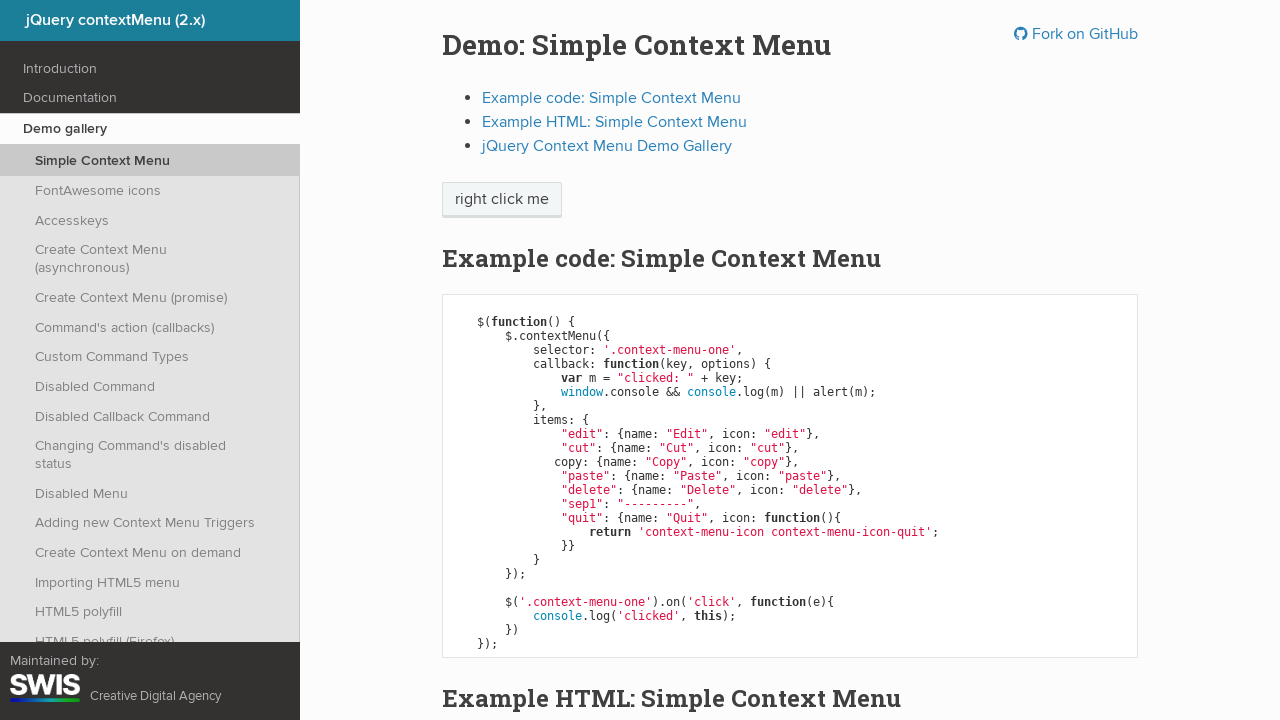

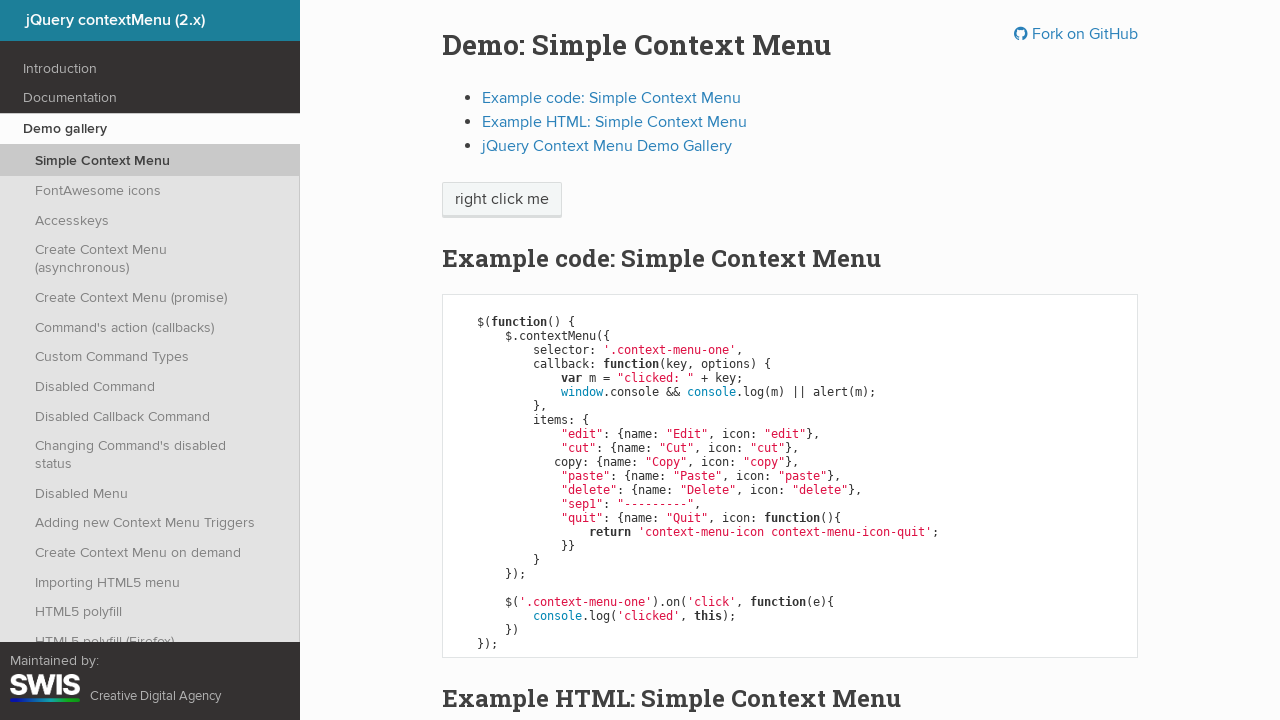